Tests window handling functionality by opening a new window, switching between windows, and filling forms in both parent and child windows

Starting URL: https://www.hyrtutorials.com/p/window-handles-practice.html

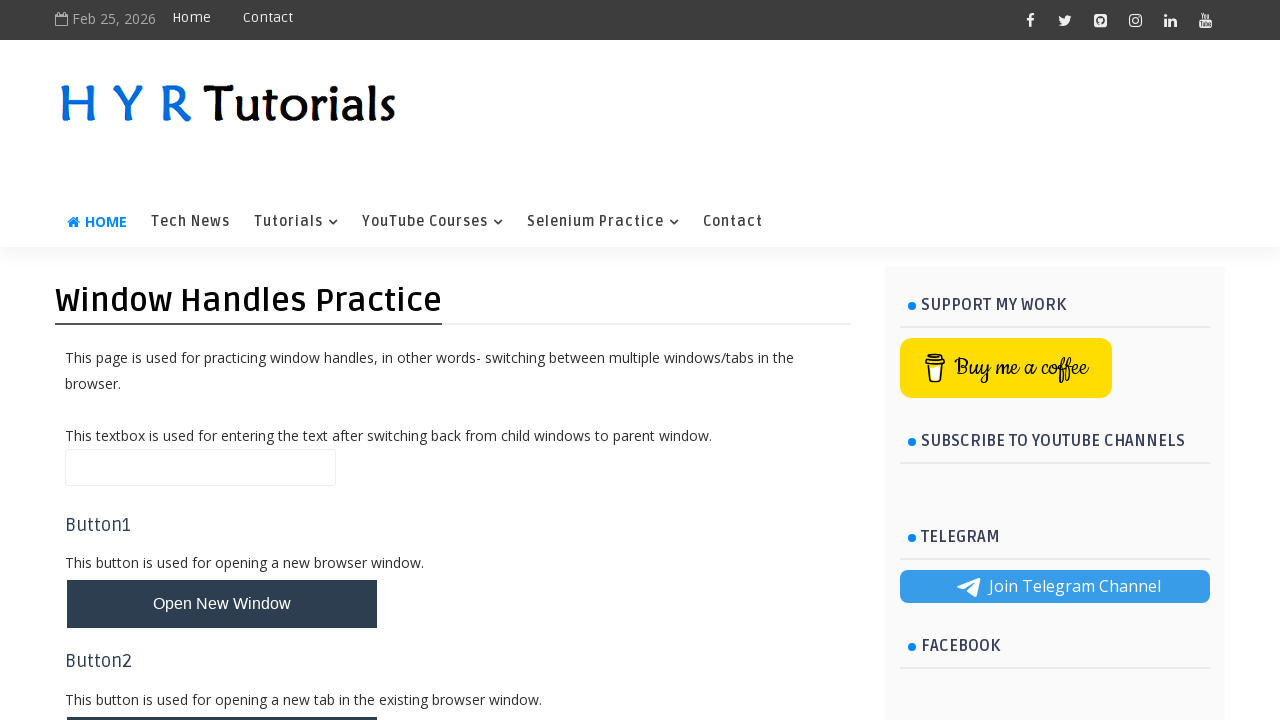

Stored parent window handle
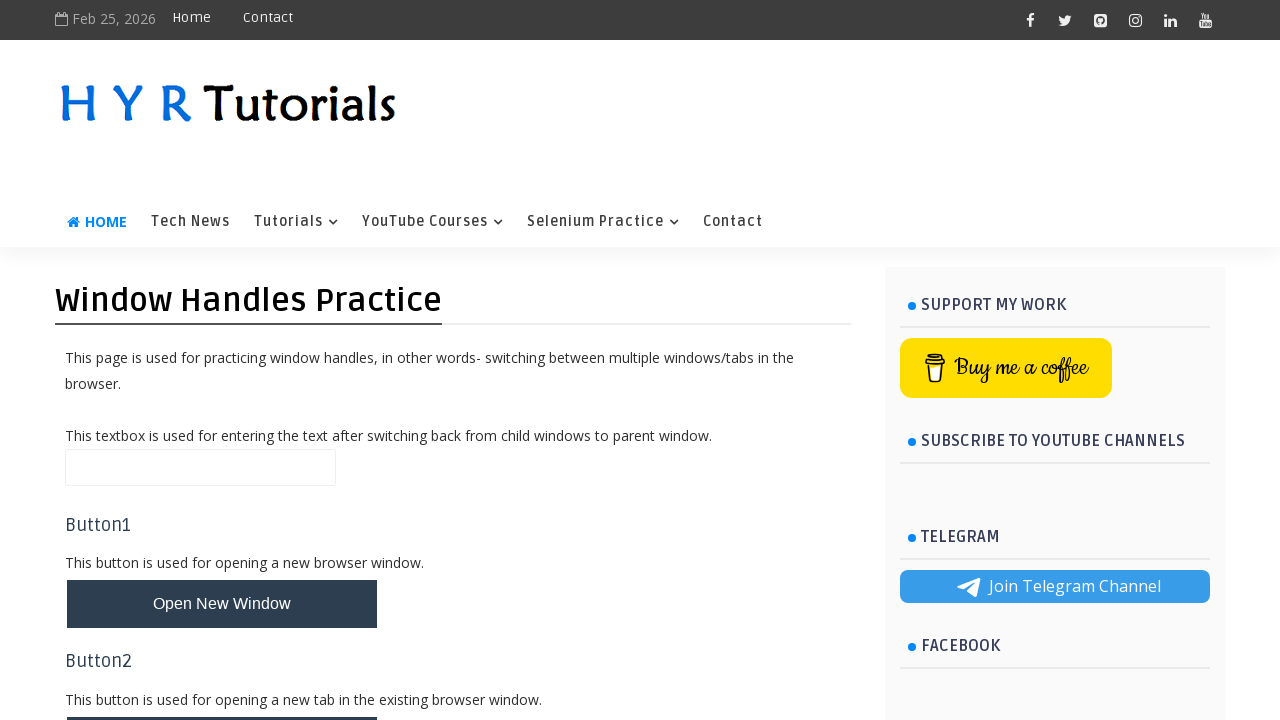

Clicked button to open new window at (222, 604) on #newWindowBtn
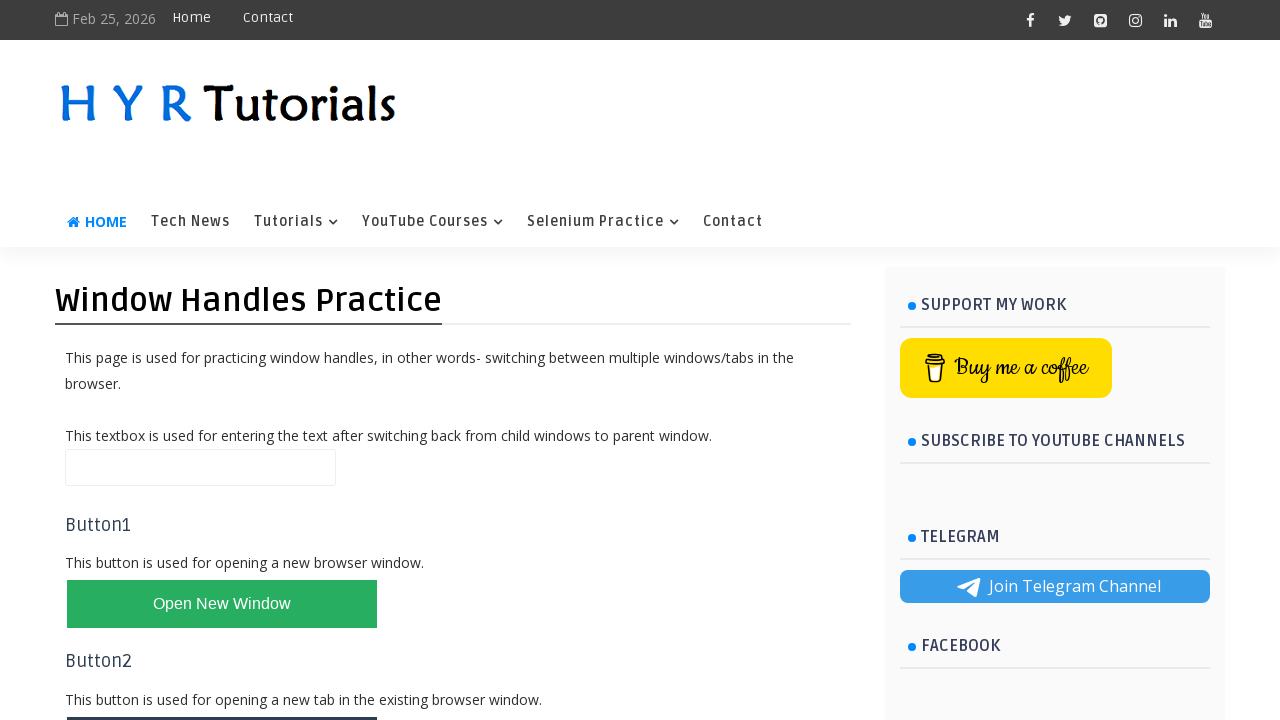

Waited for new window to open
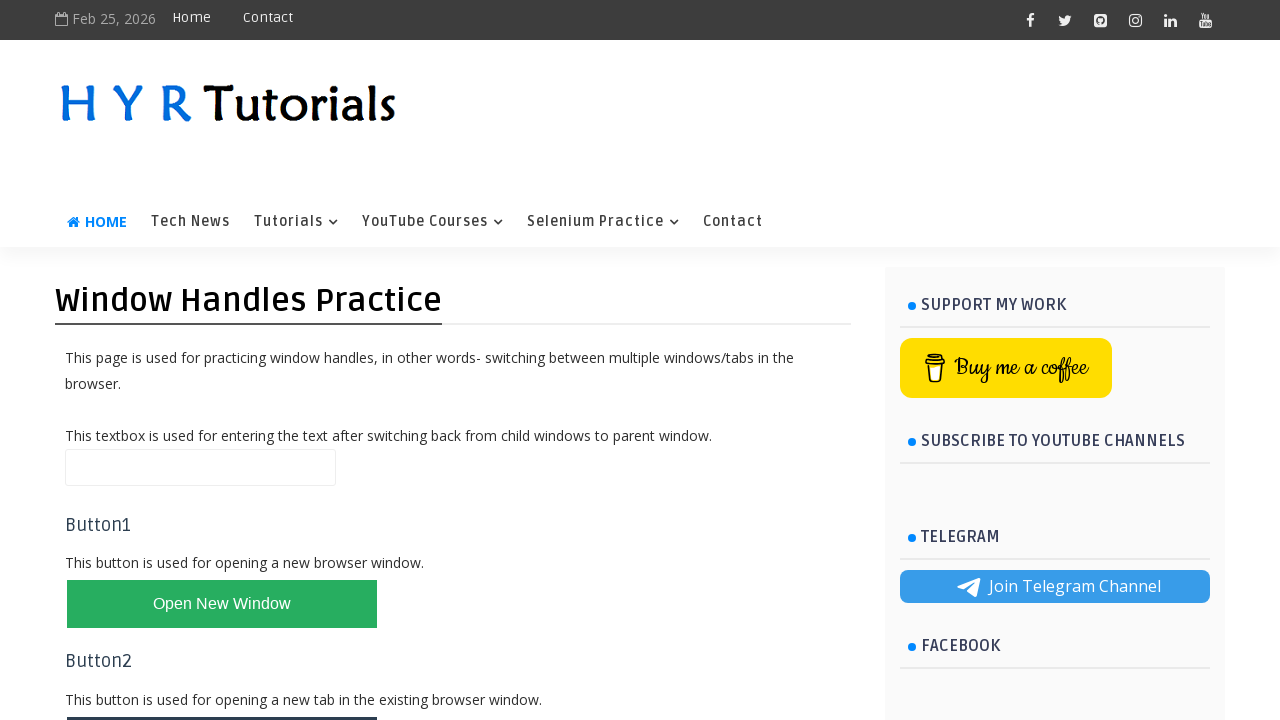

Identified and switched to new window
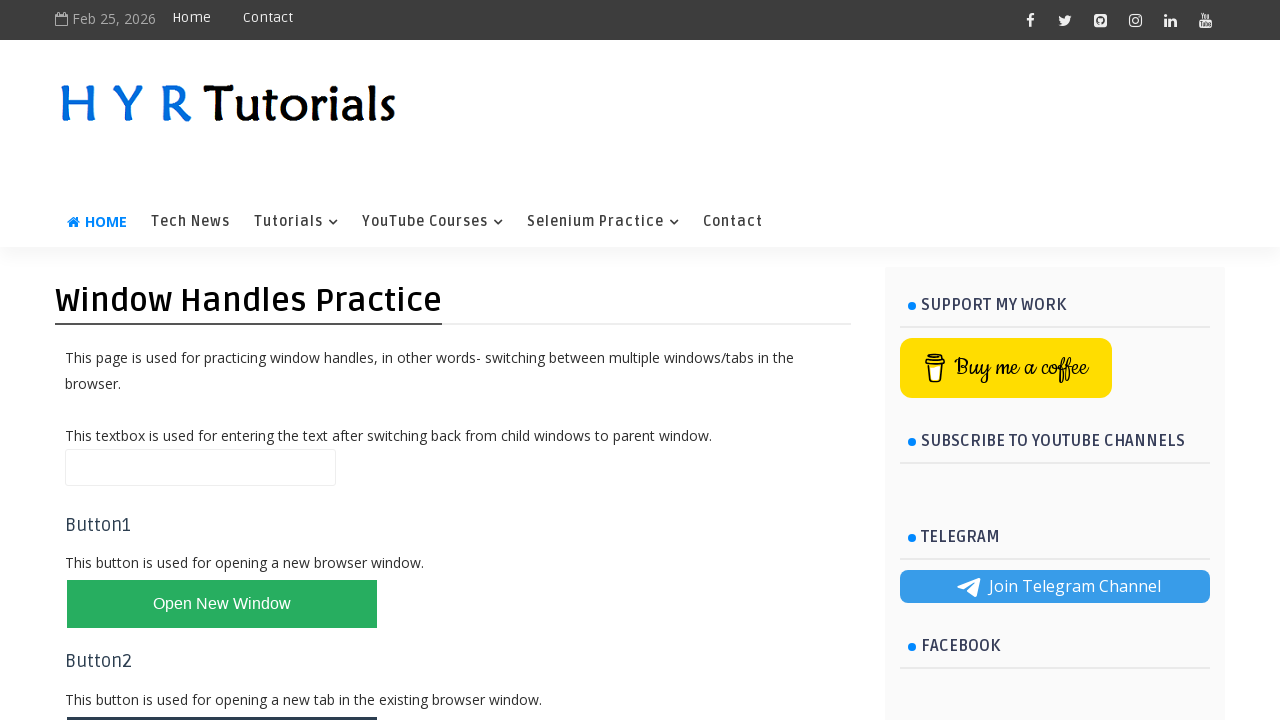

Filled firstName field with 'Surendra' in new window on #firstName
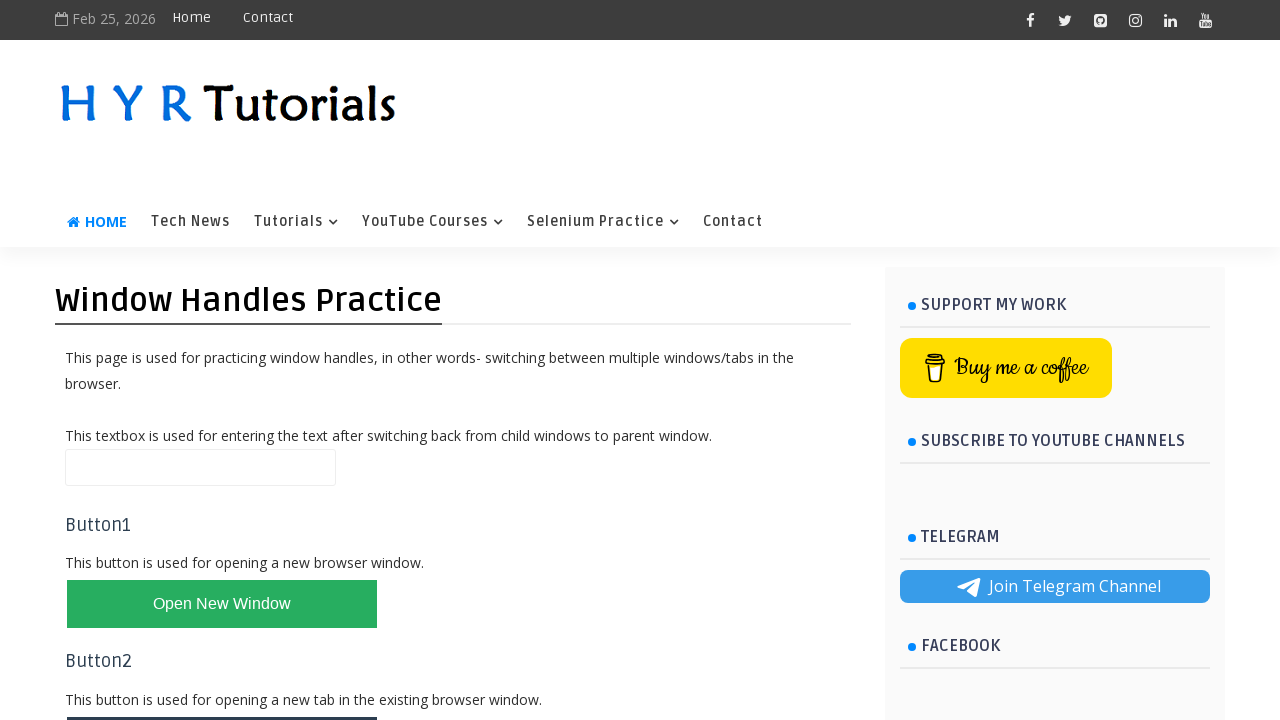

Filled name field with 'Suri' in parent window on #name
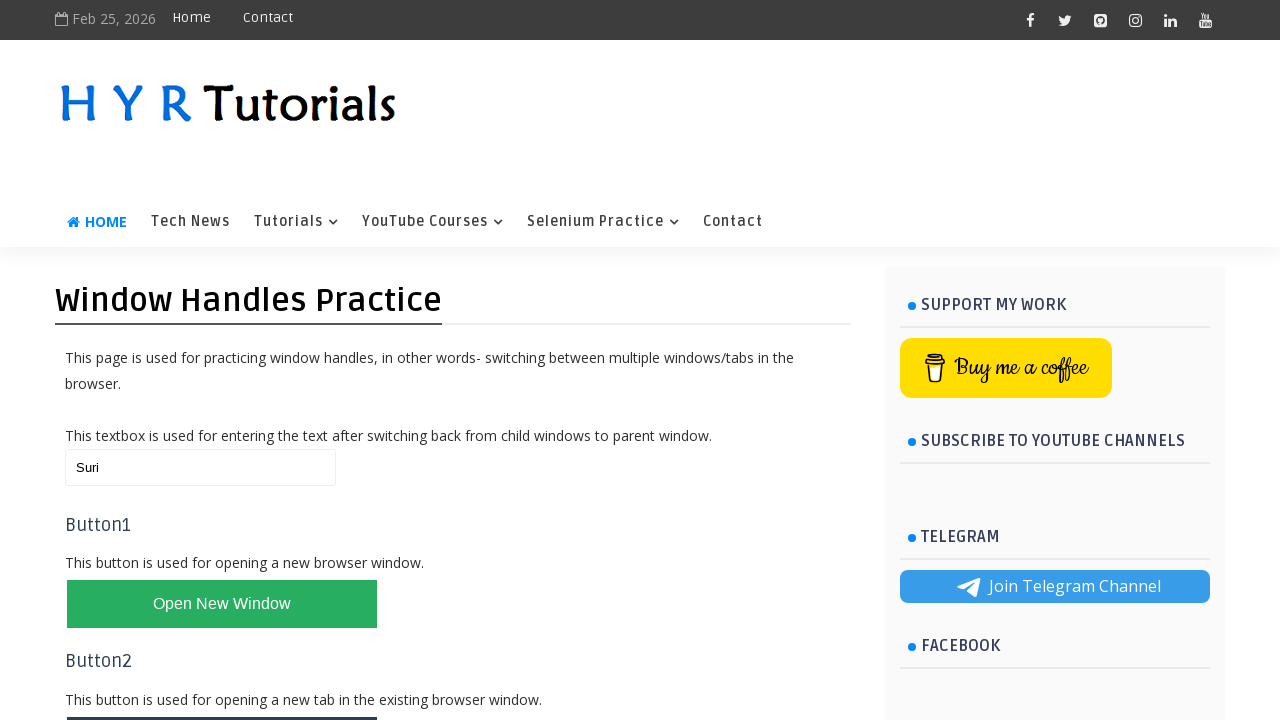

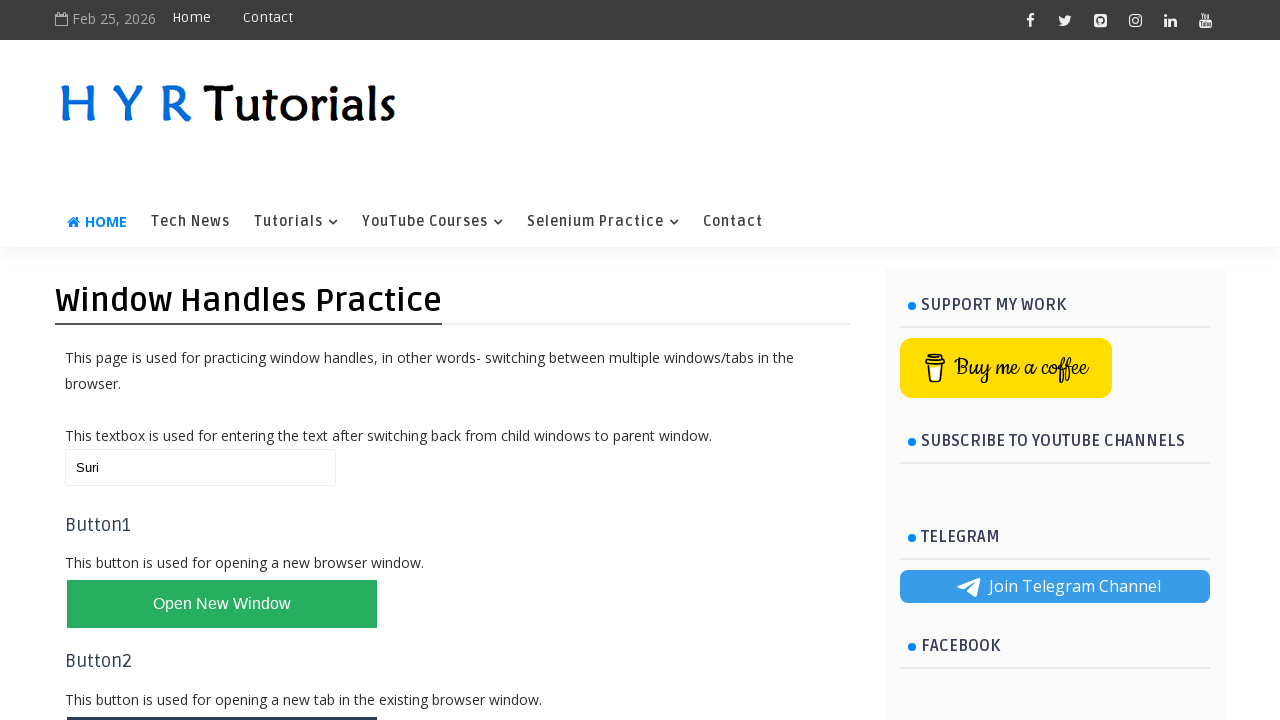